Tests opting out of A/B tests by adding the opt-out cookie before navigating to the A/B test page

Starting URL: http://the-internet.herokuapp.com

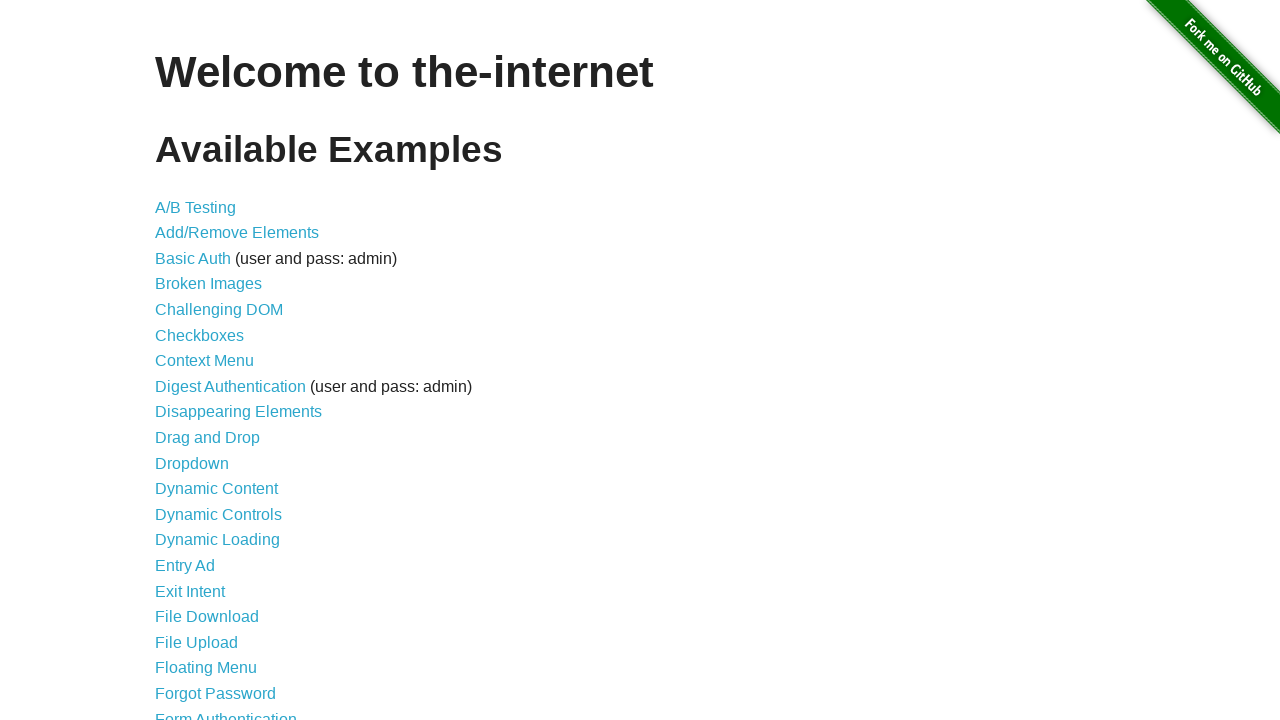

Added optimizelyOptOut cookie to the-internet.herokuapp.com domain
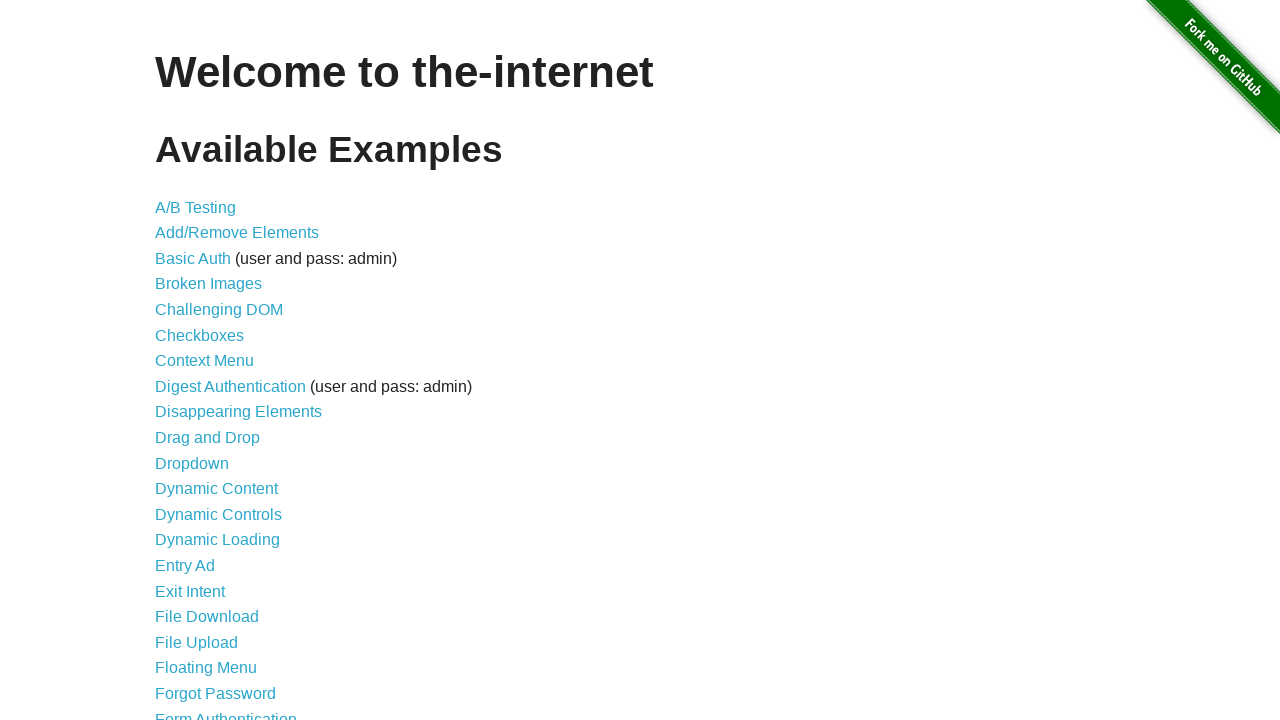

Navigated to A/B test page
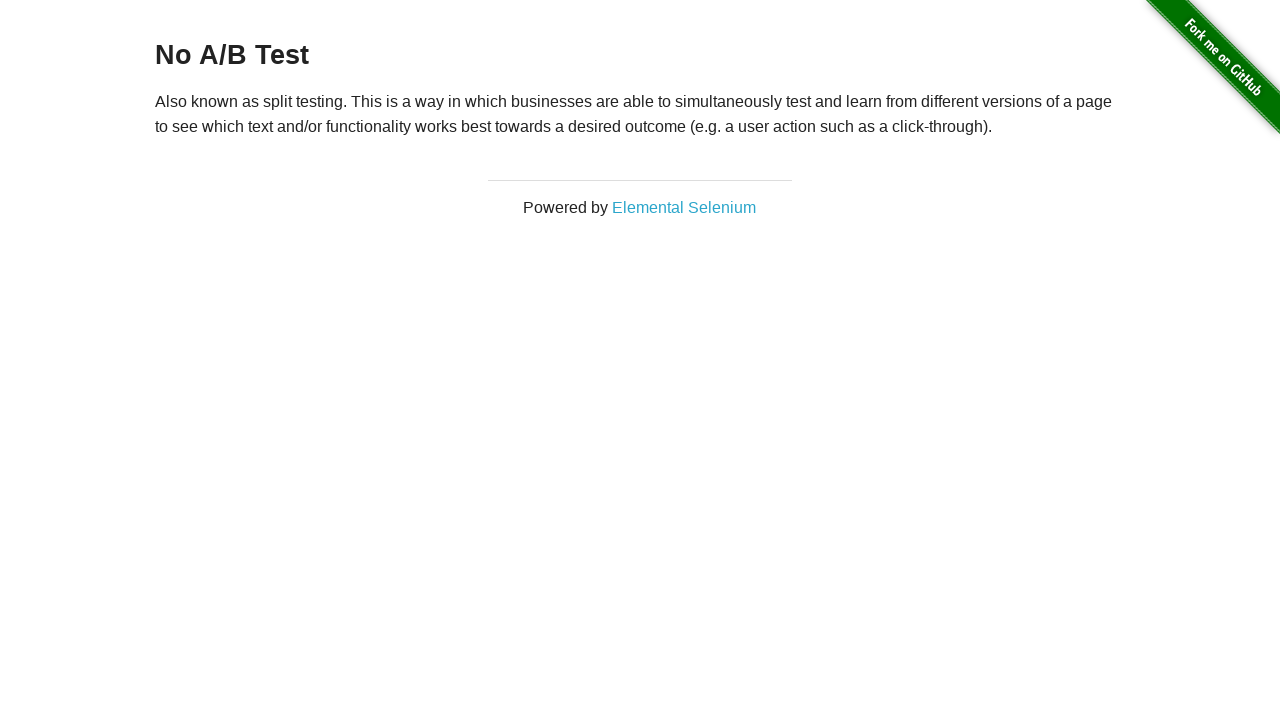

Retrieved heading text from page
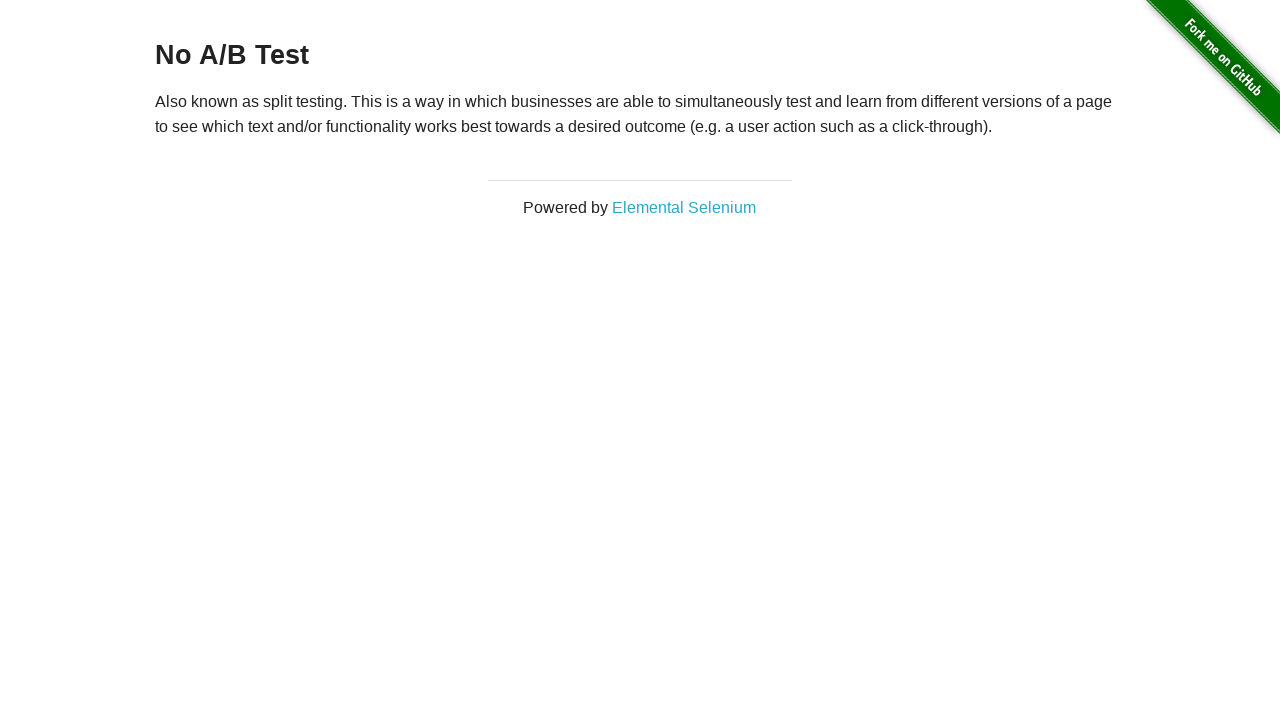

Verified opt-out cookie prevented A/B test assignment - heading shows 'No A/B Test'
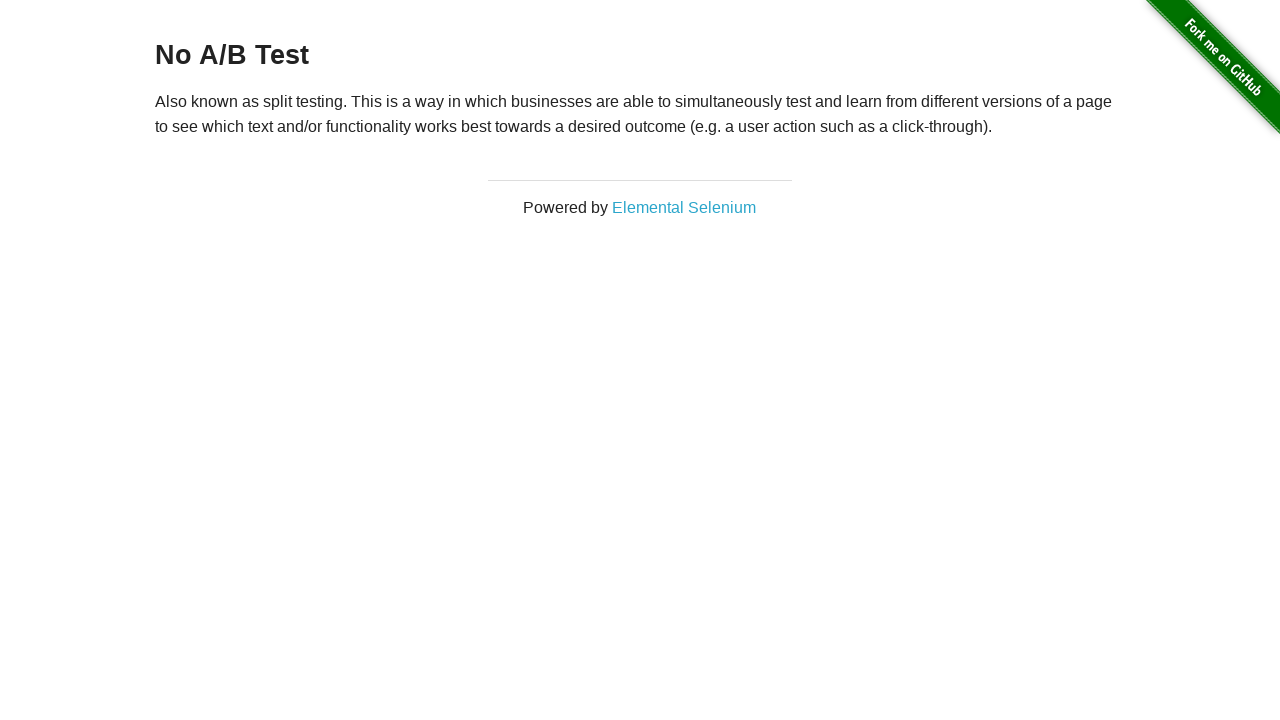

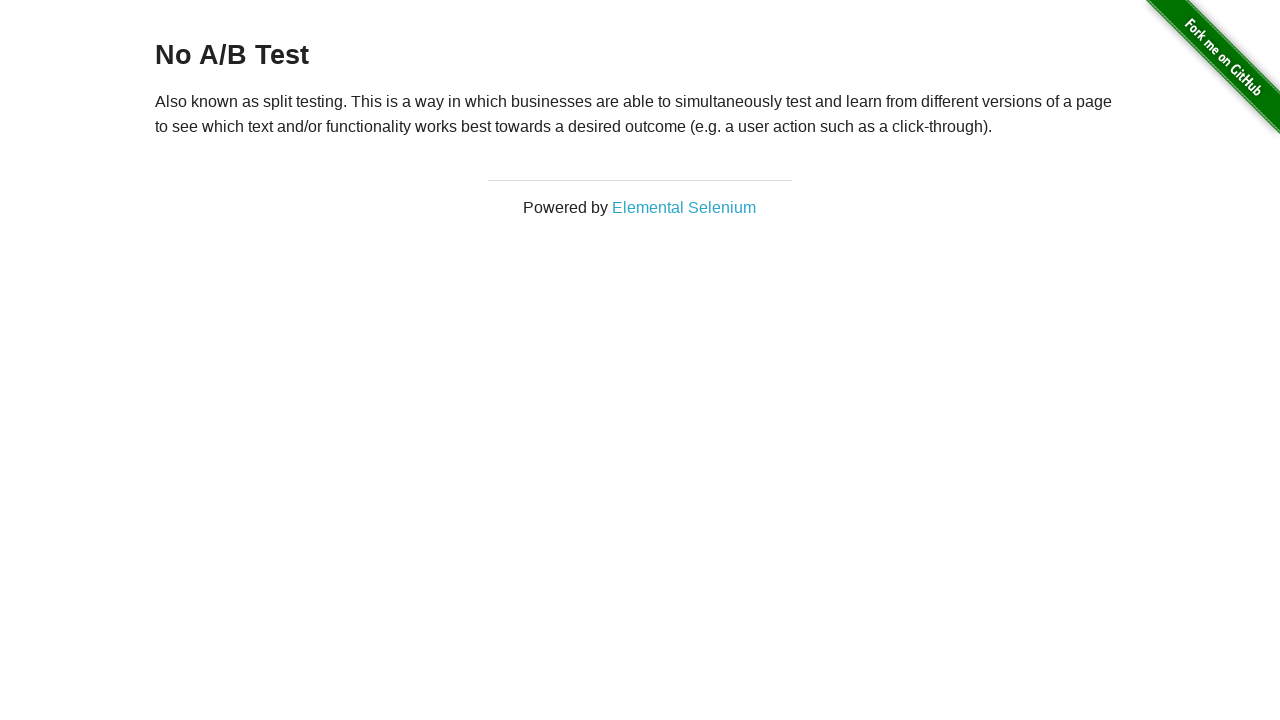